Tests dropdown menu functionality by selecting options using index, value, and visible text methods, then verifies the dropdown has the expected number of options.

Starting URL: https://the-internet.herokuapp.com/dropdown

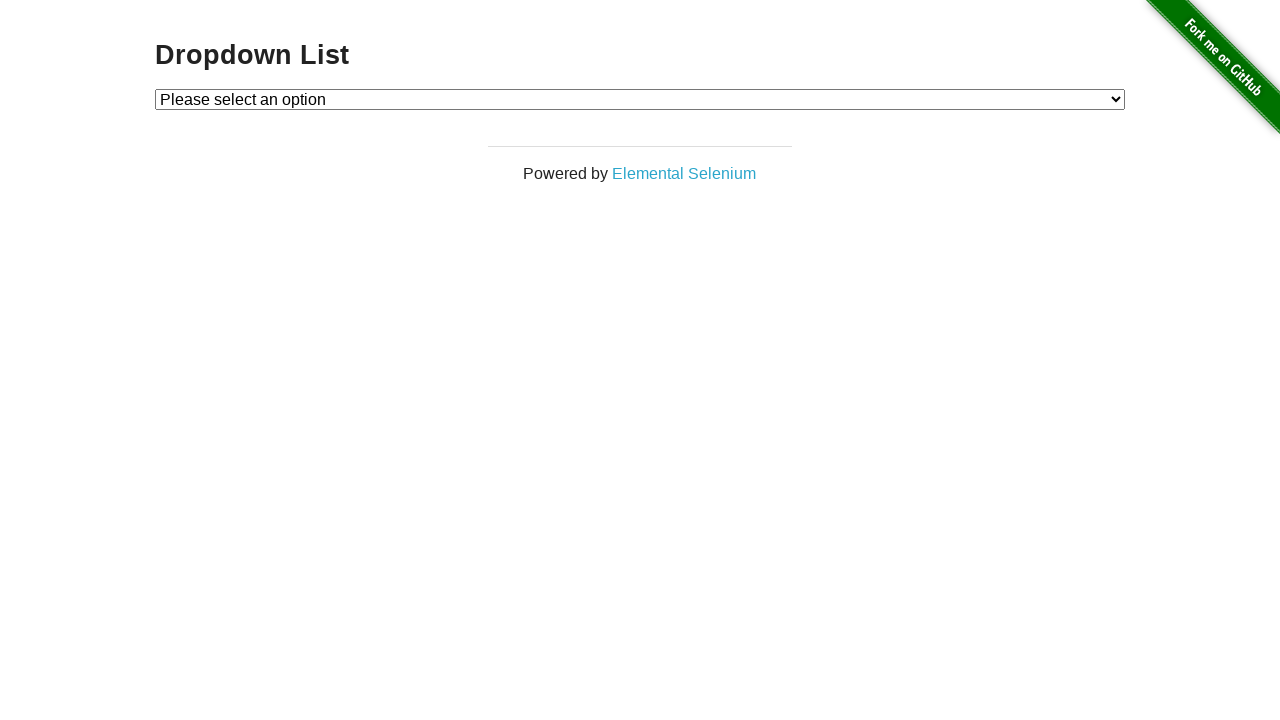

Selected Option 1 using index 1 on #dropdown
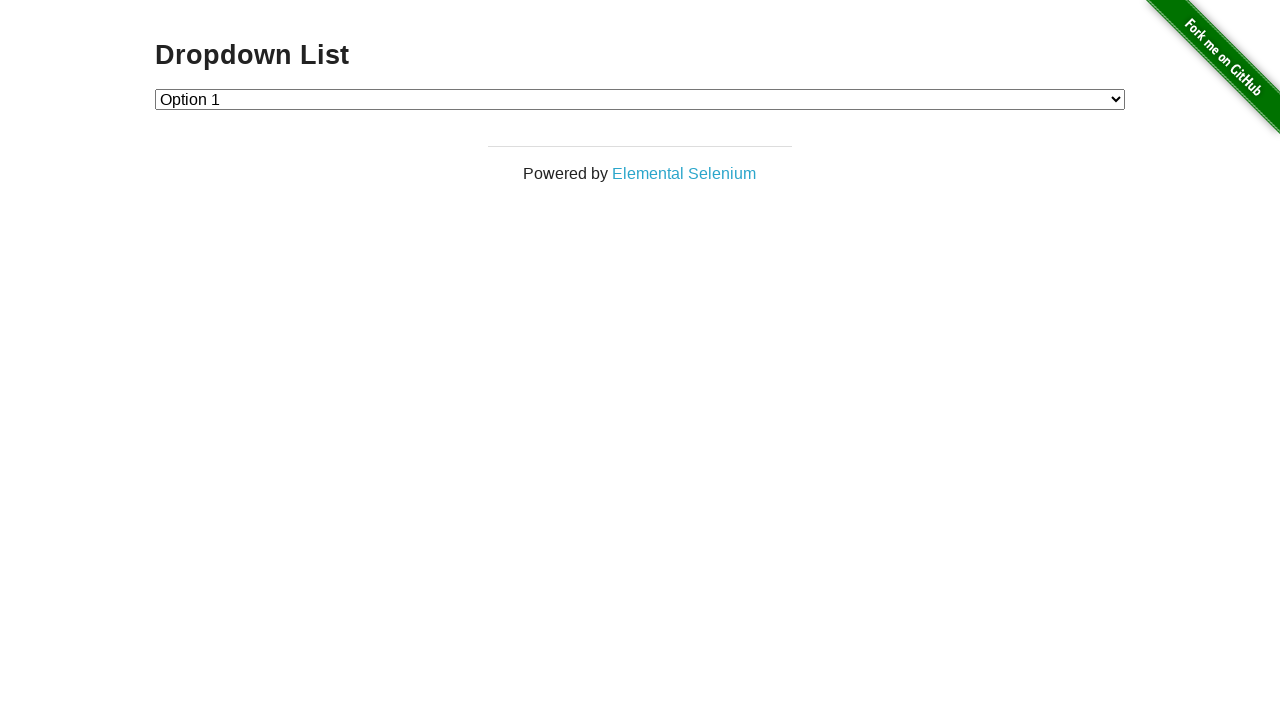

Retrieved selected value by index: 1
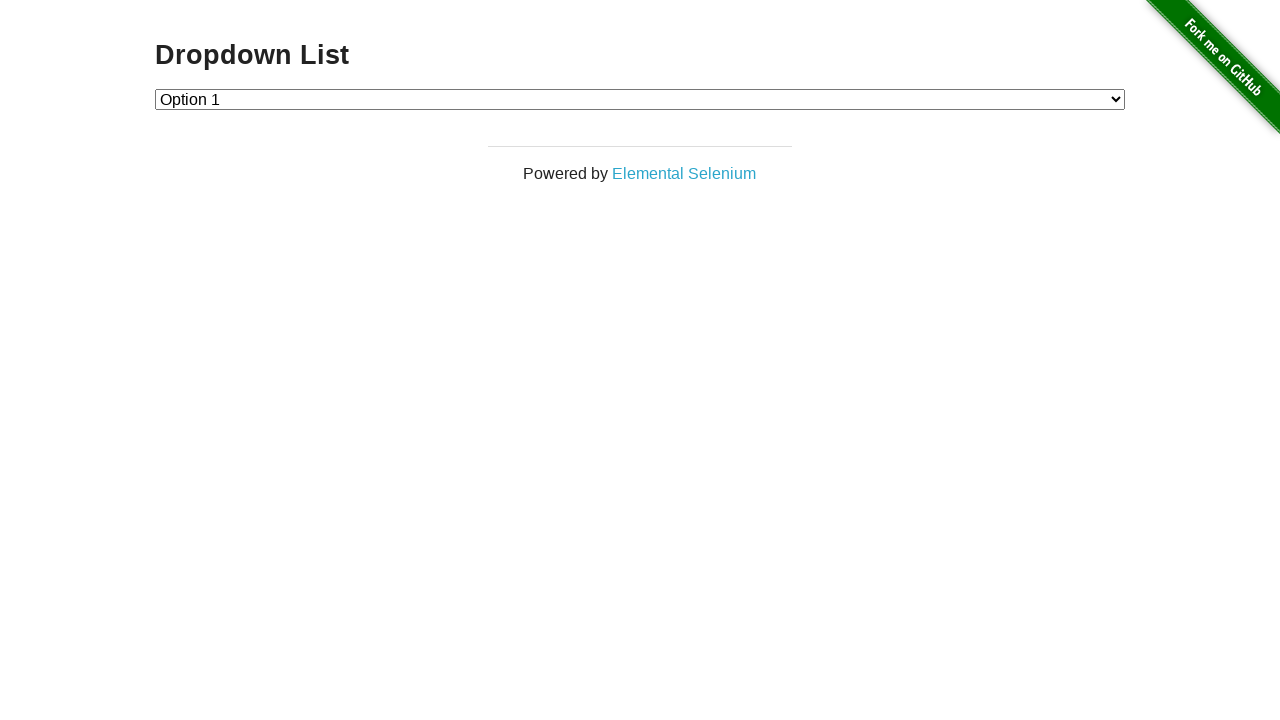

Selected Option 2 using value '2' on #dropdown
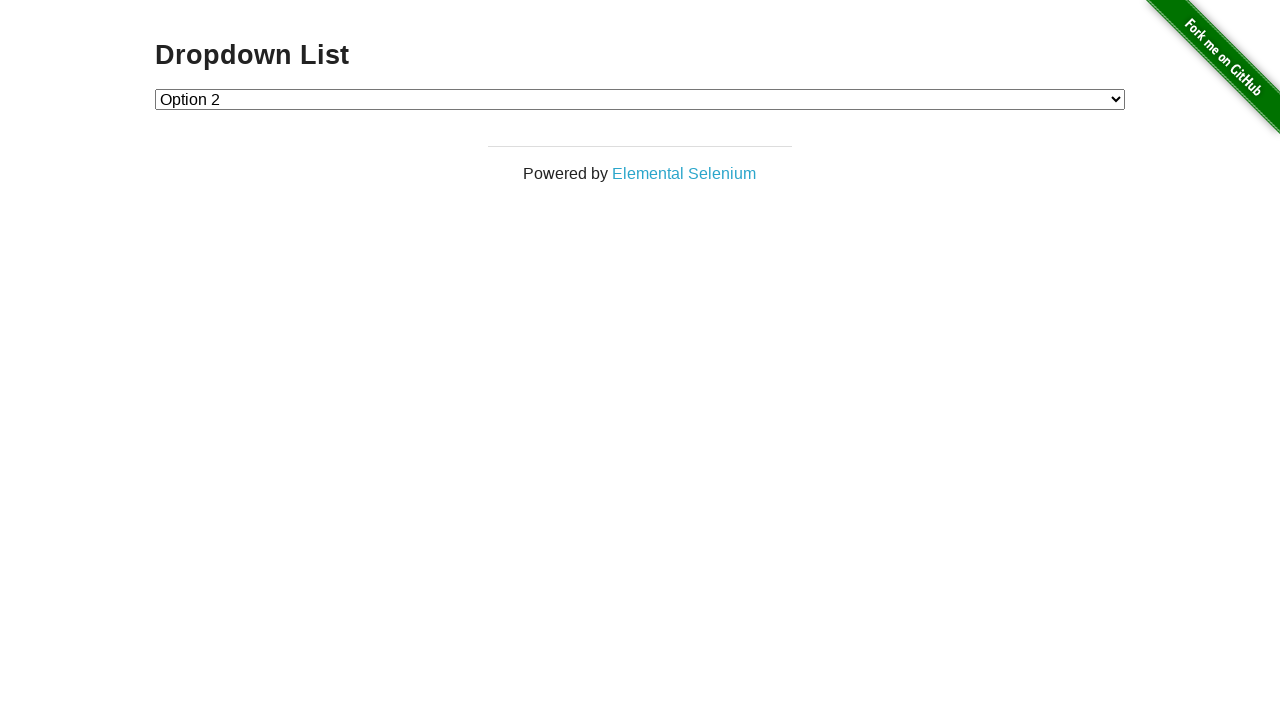

Retrieved selected value by value attribute: 2
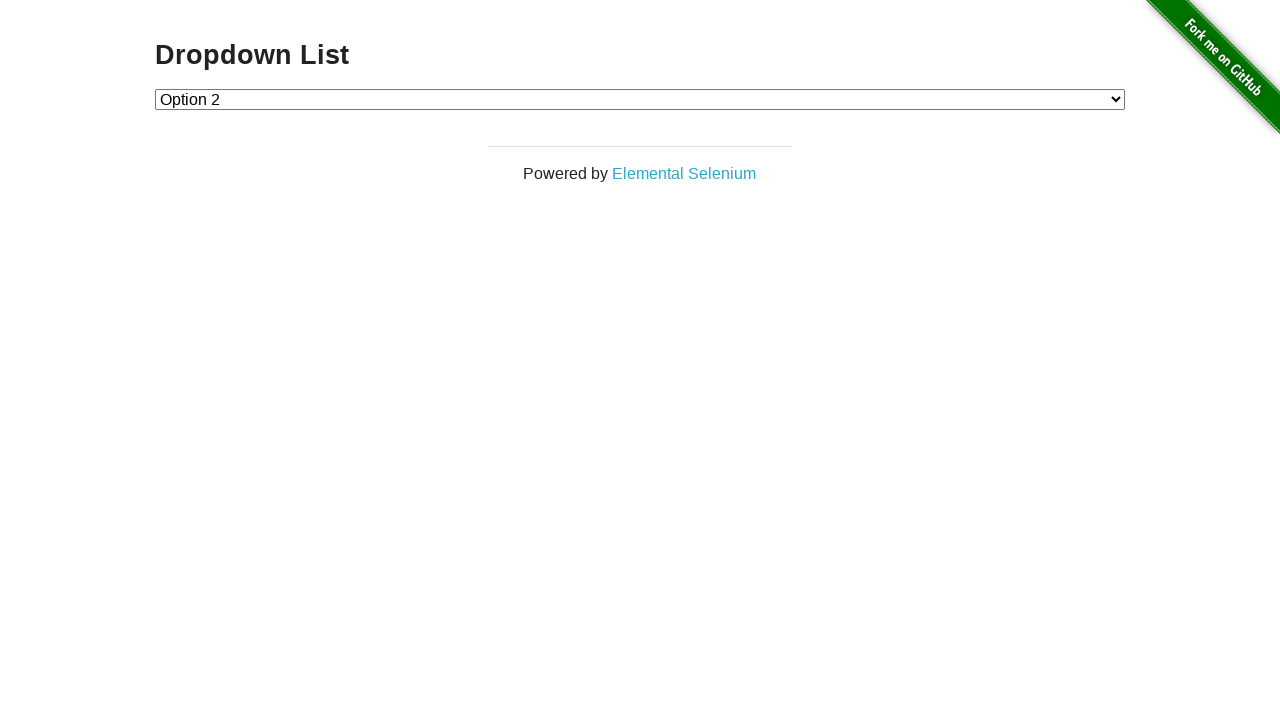

Selected Option 1 using visible text label on #dropdown
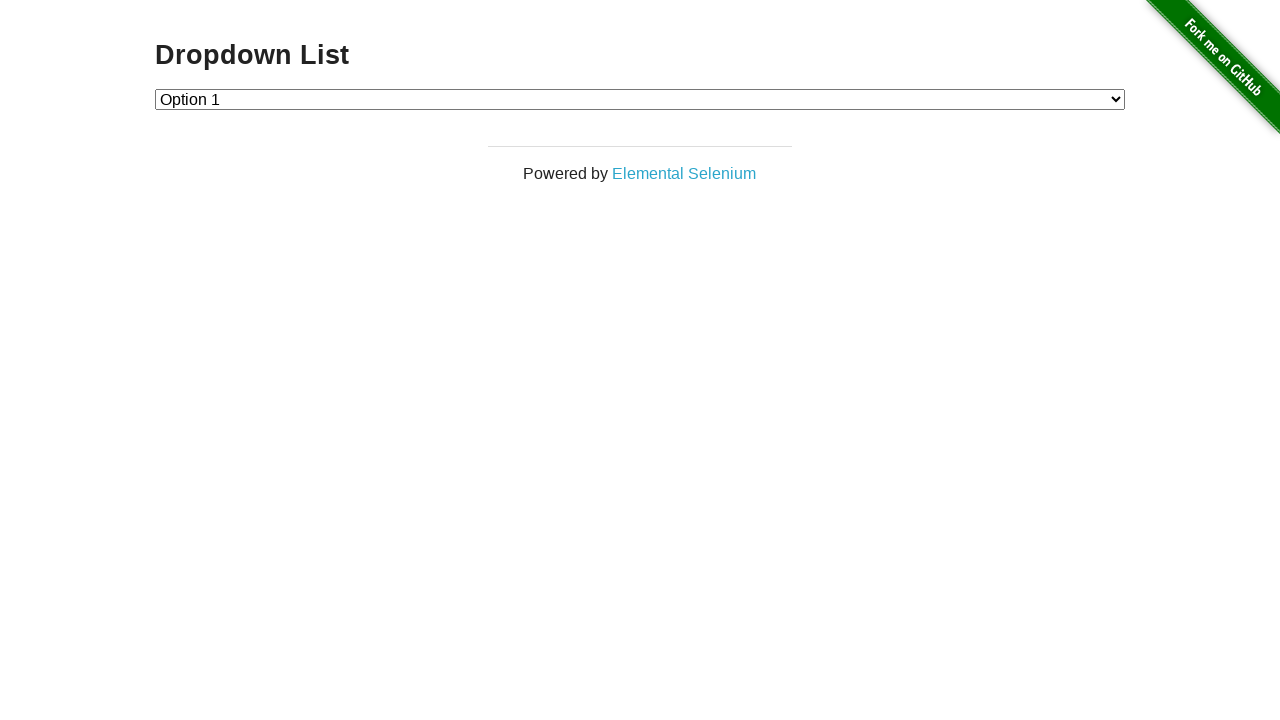

Retrieved selected value by label: 1
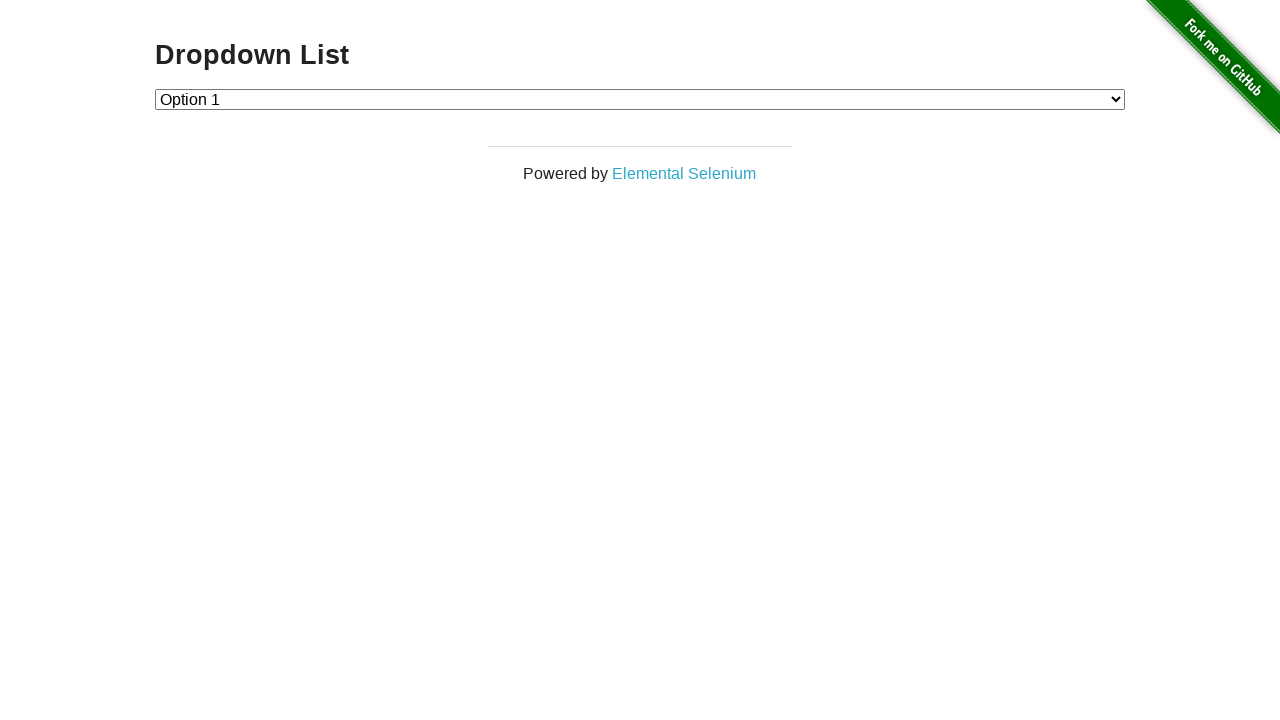

Retrieved all dropdown options
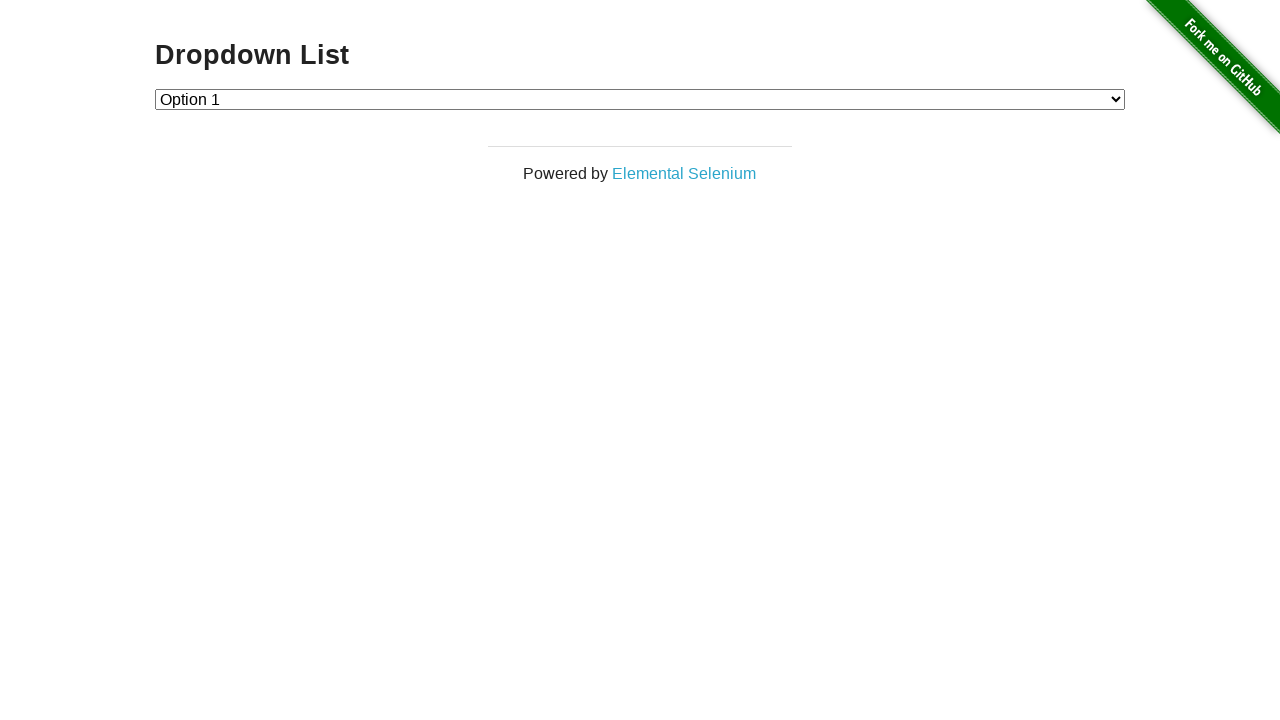

Counted dropdown options: 3 total
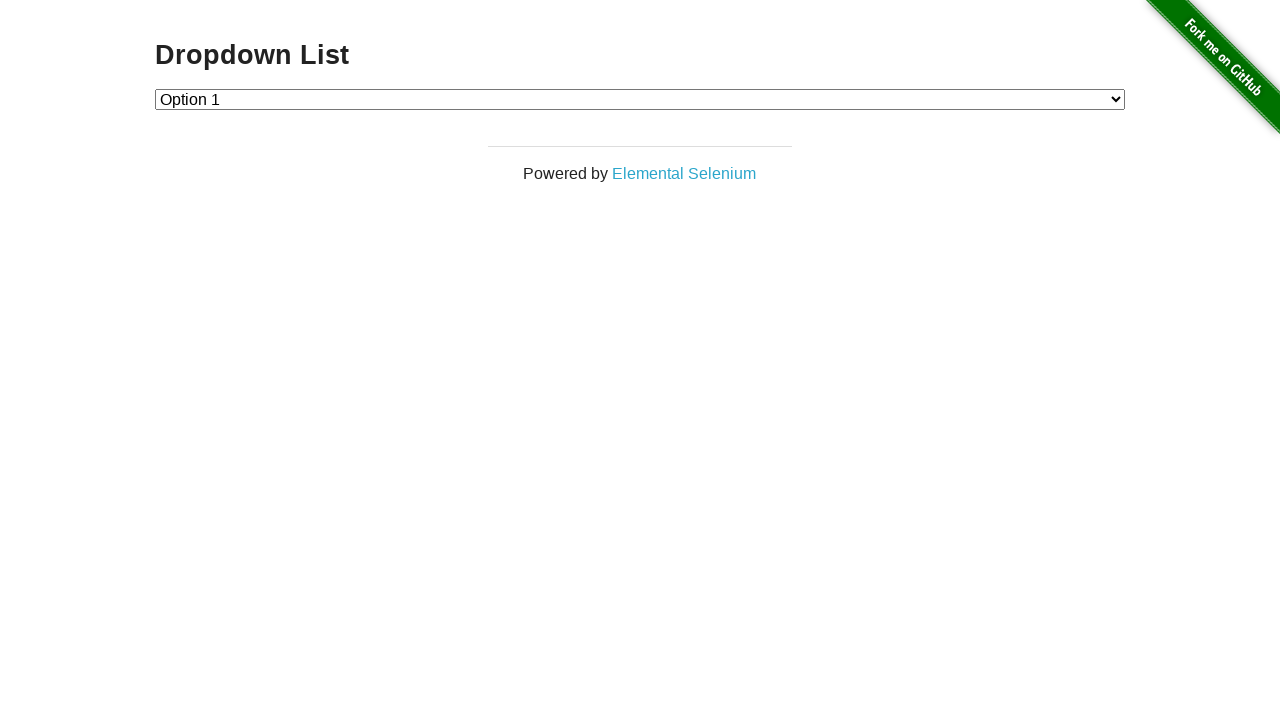

Assertion passed: dropdown contains exactly 3 options
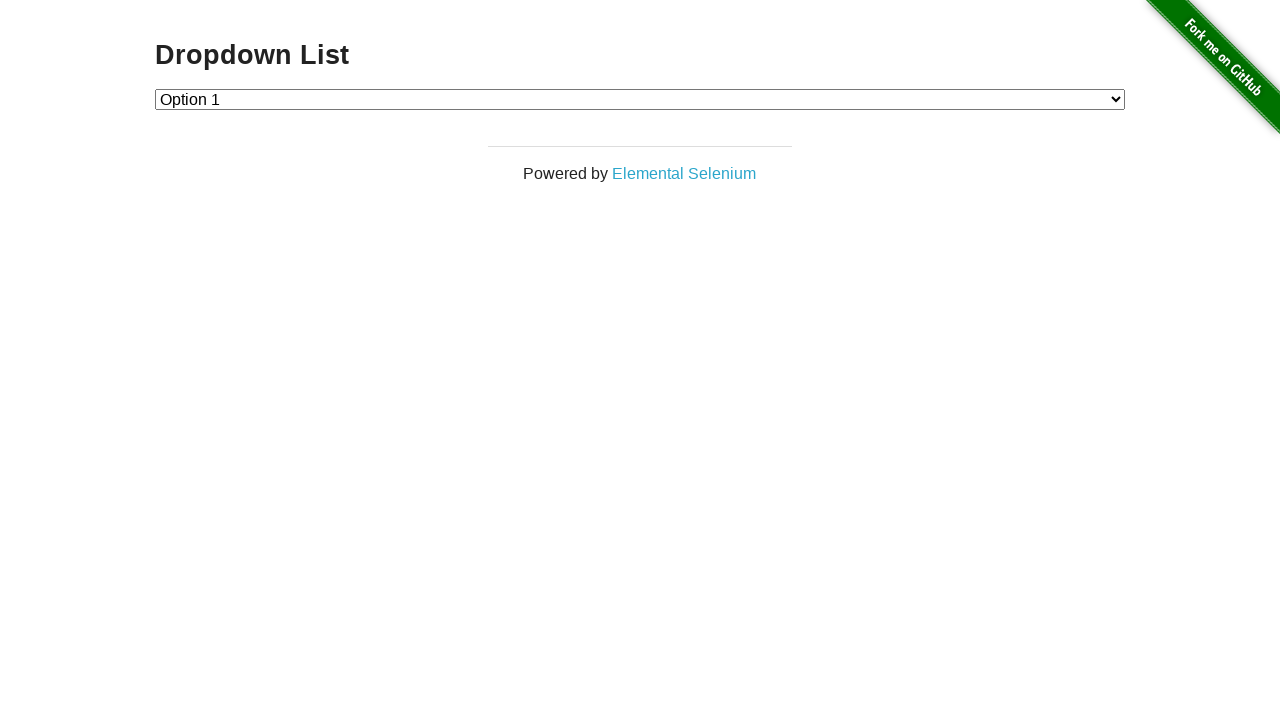

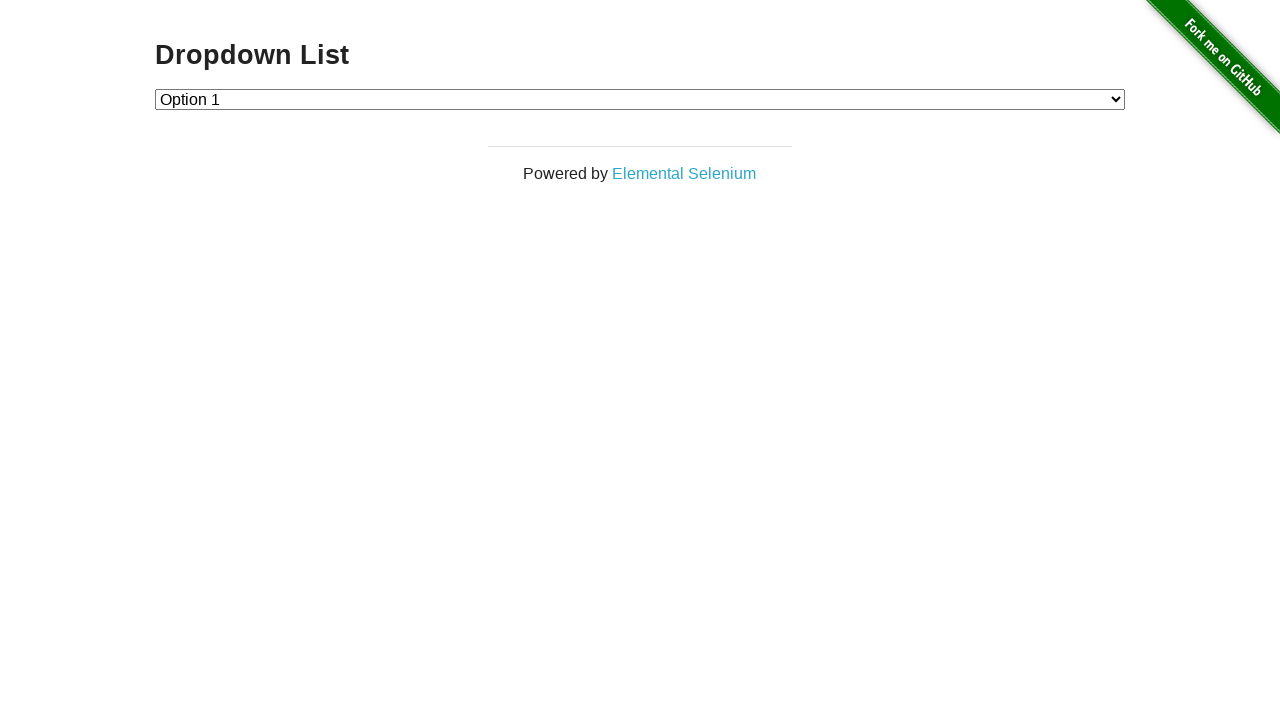